Tests drag and drop functionality by dragging an element and dropping it onto a target

Starting URL: http://jqueryui.com/droppable/

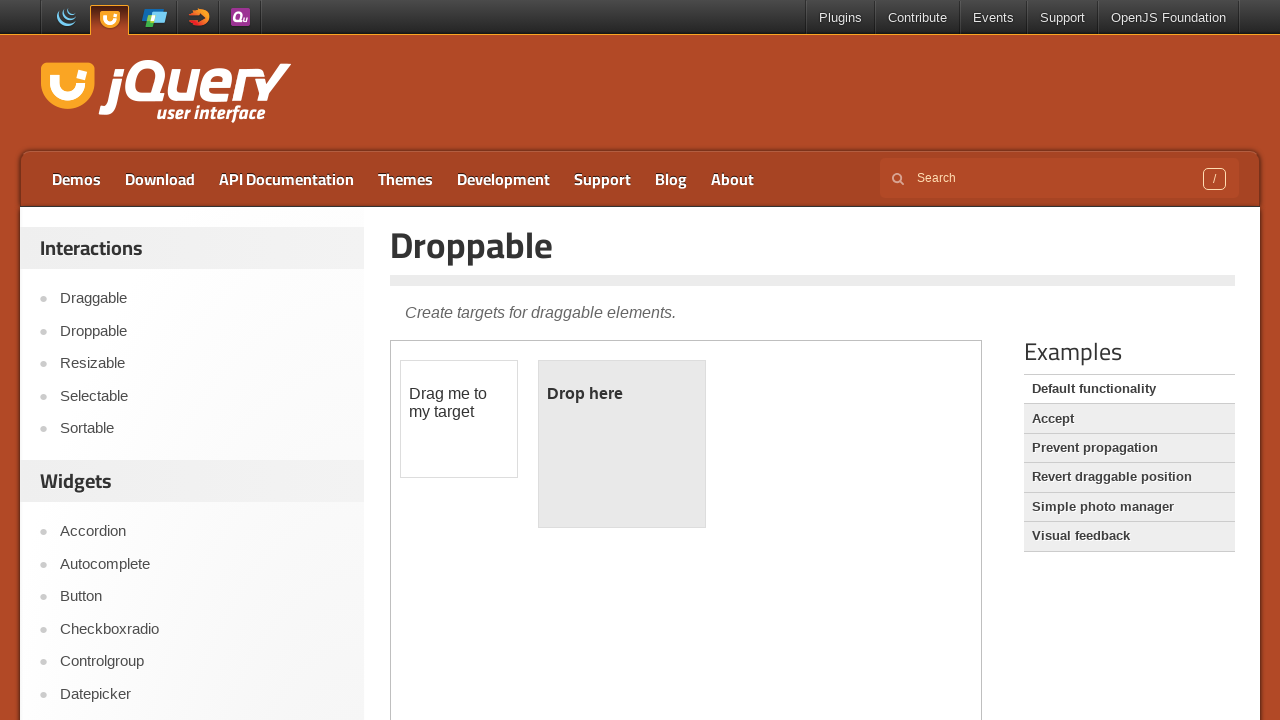

Located the demo frame containing drag and drop elements
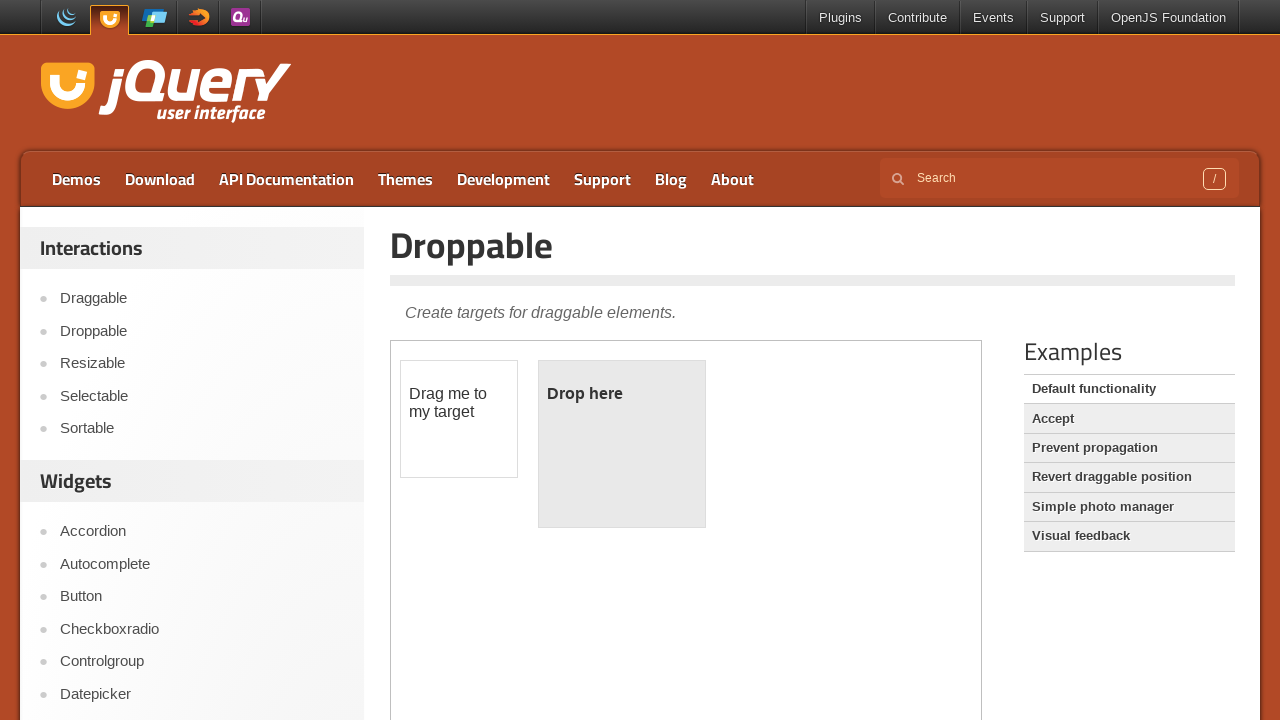

Located the draggable element
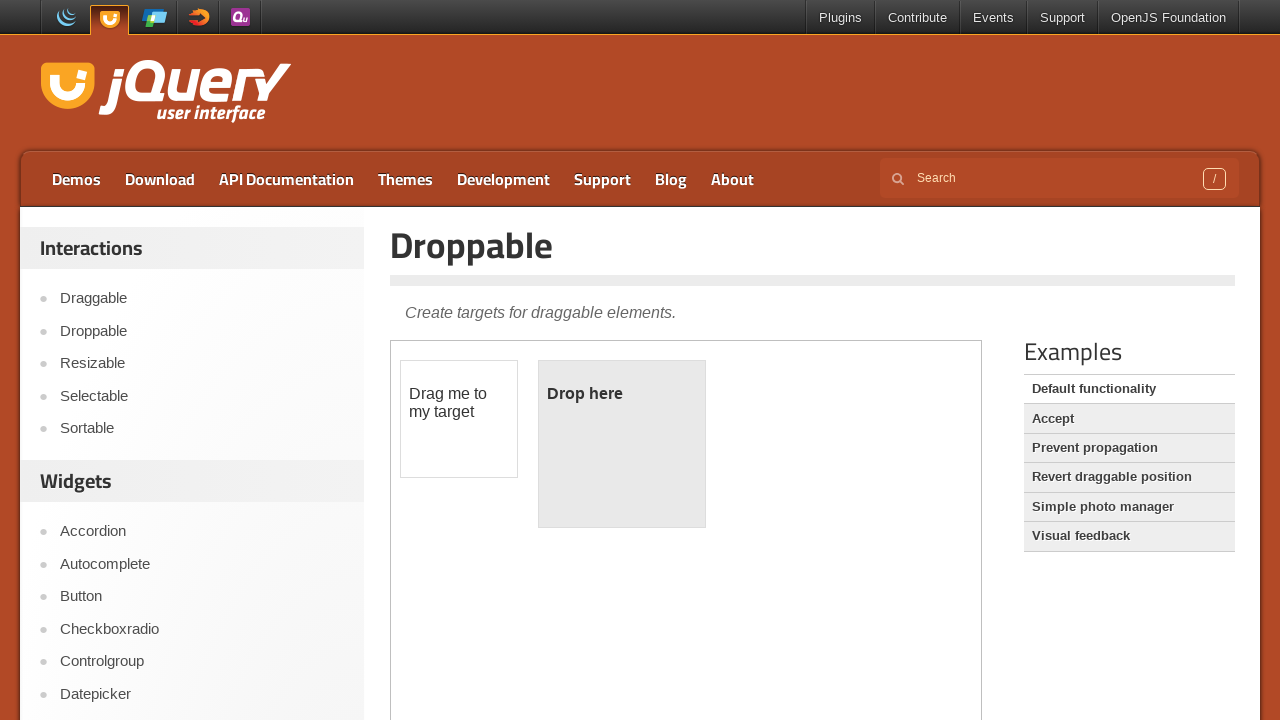

Located the droppable target element
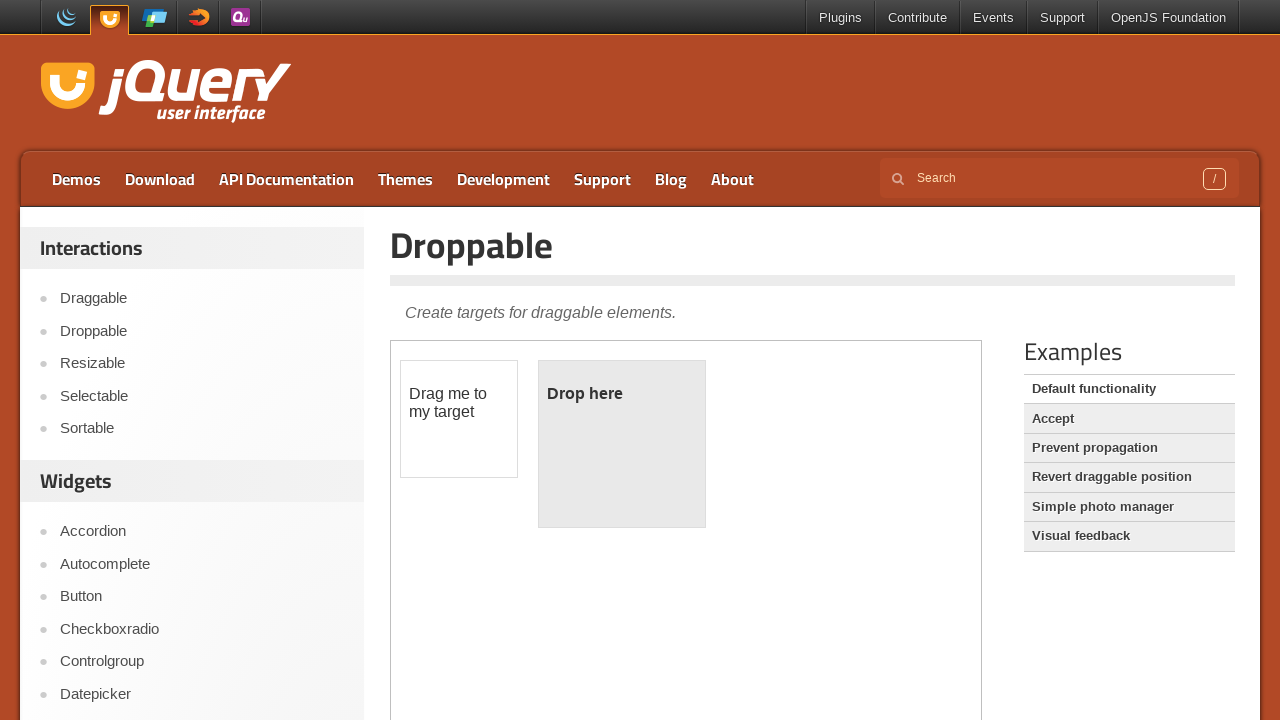

Dragged the draggable element and dropped it onto the droppable target at (622, 444)
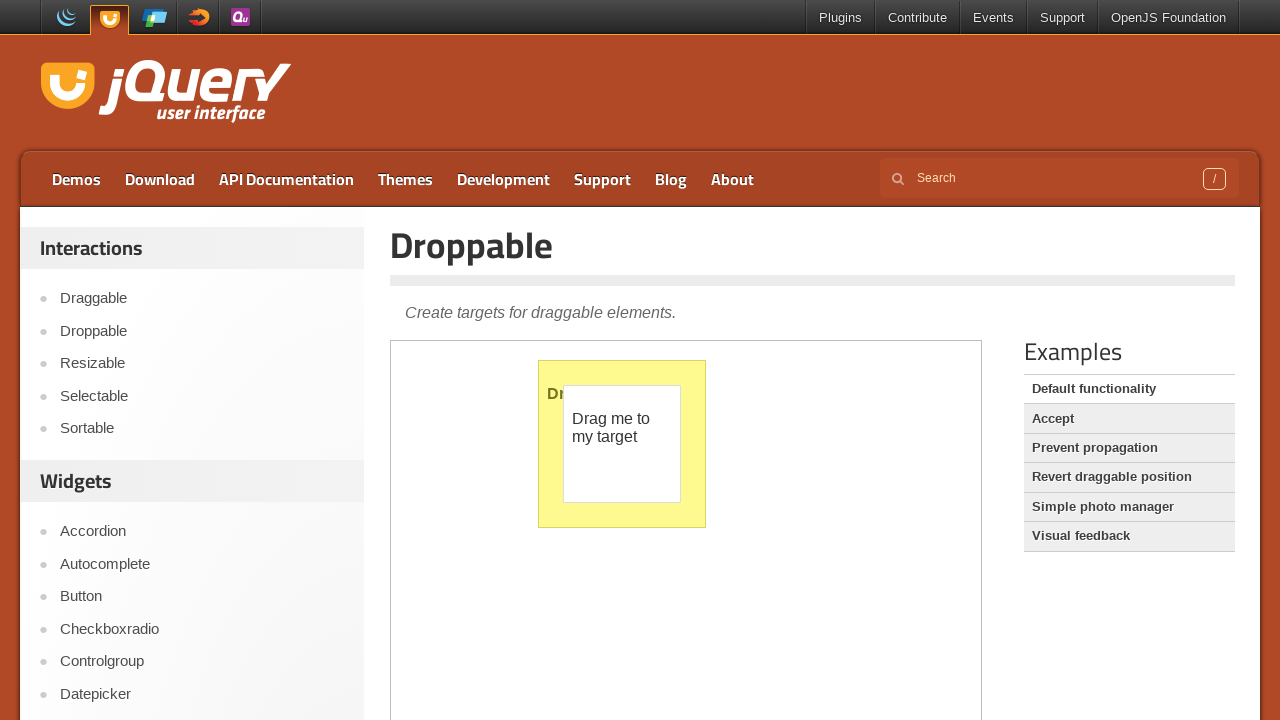

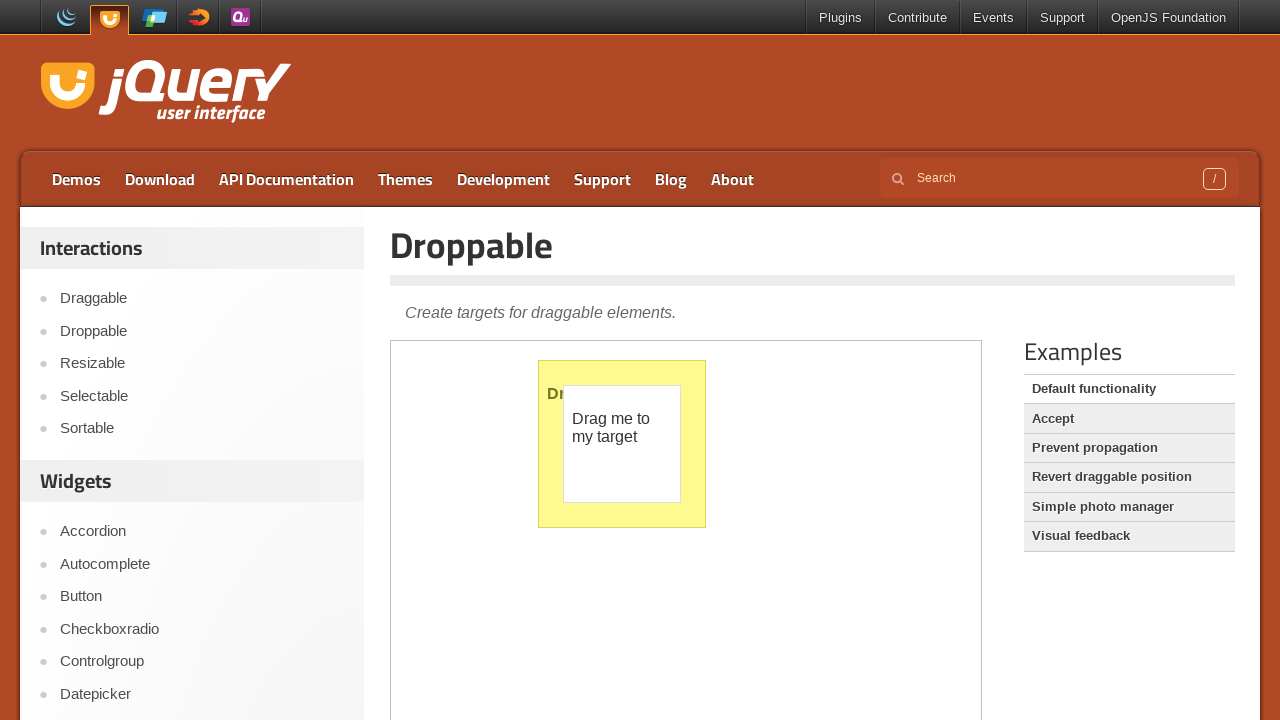